Tests right-click (context click) functionality by right-clicking a button and verifying the success message appears

Starting URL: https://demoqa.com/buttons

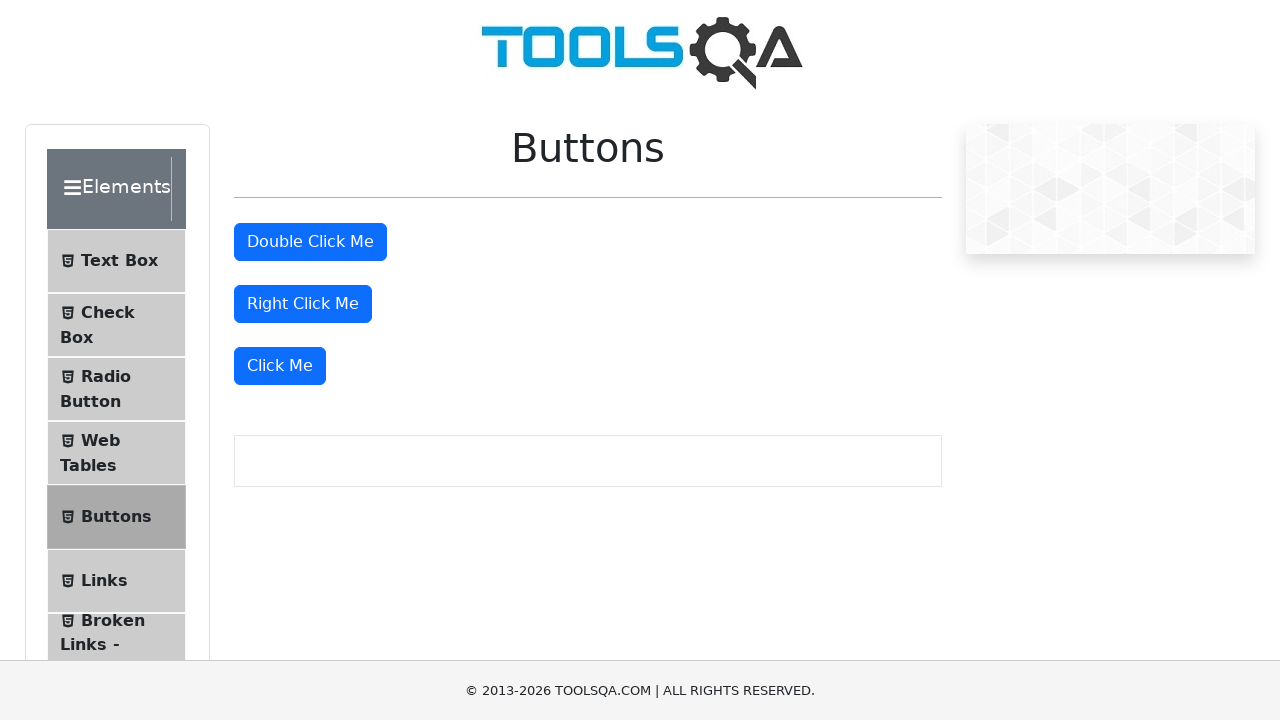

Located the right-click button element
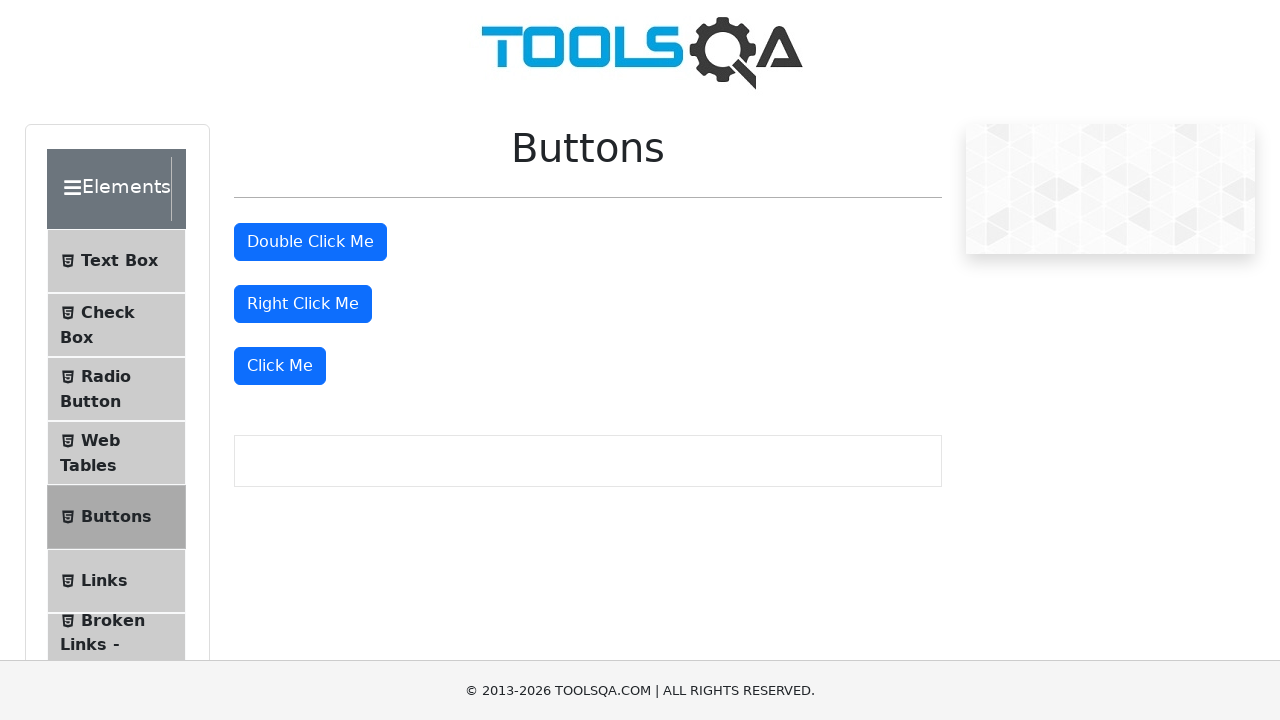

Scrolled right-click button into view
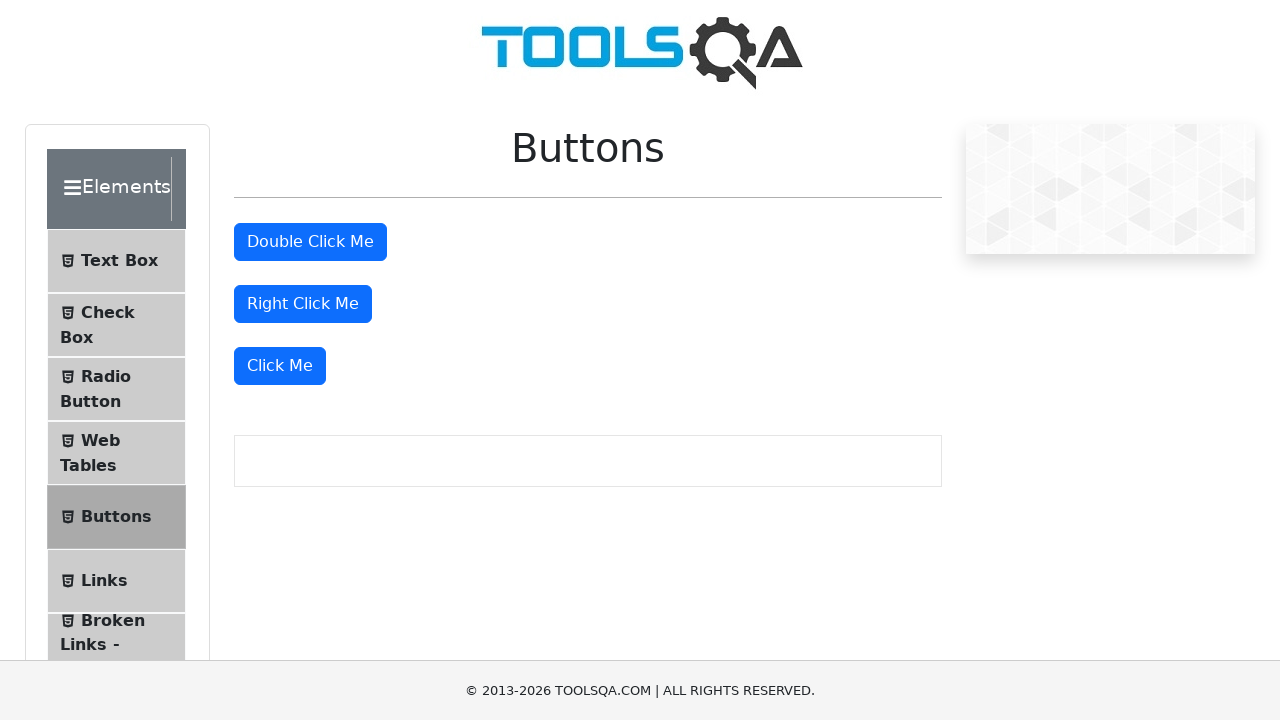

Right-clicked the button to trigger context menu at (303, 304) on #rightClickBtn
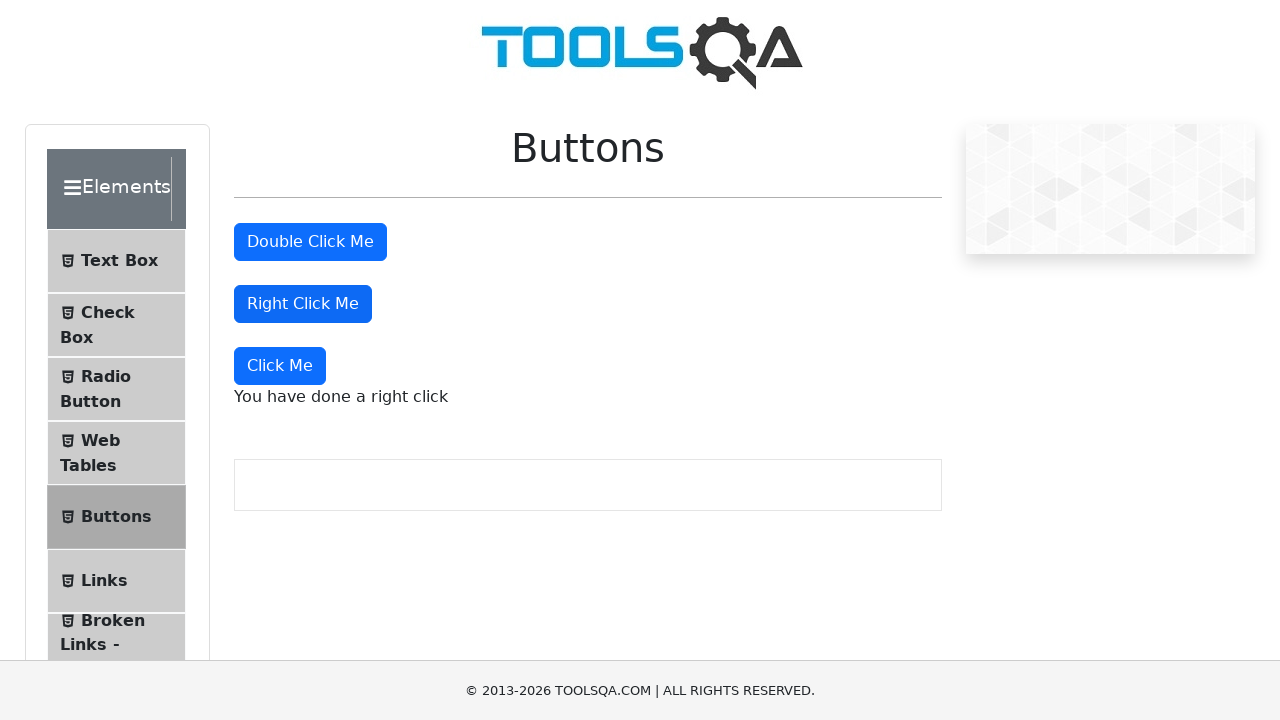

Right-click success message appeared
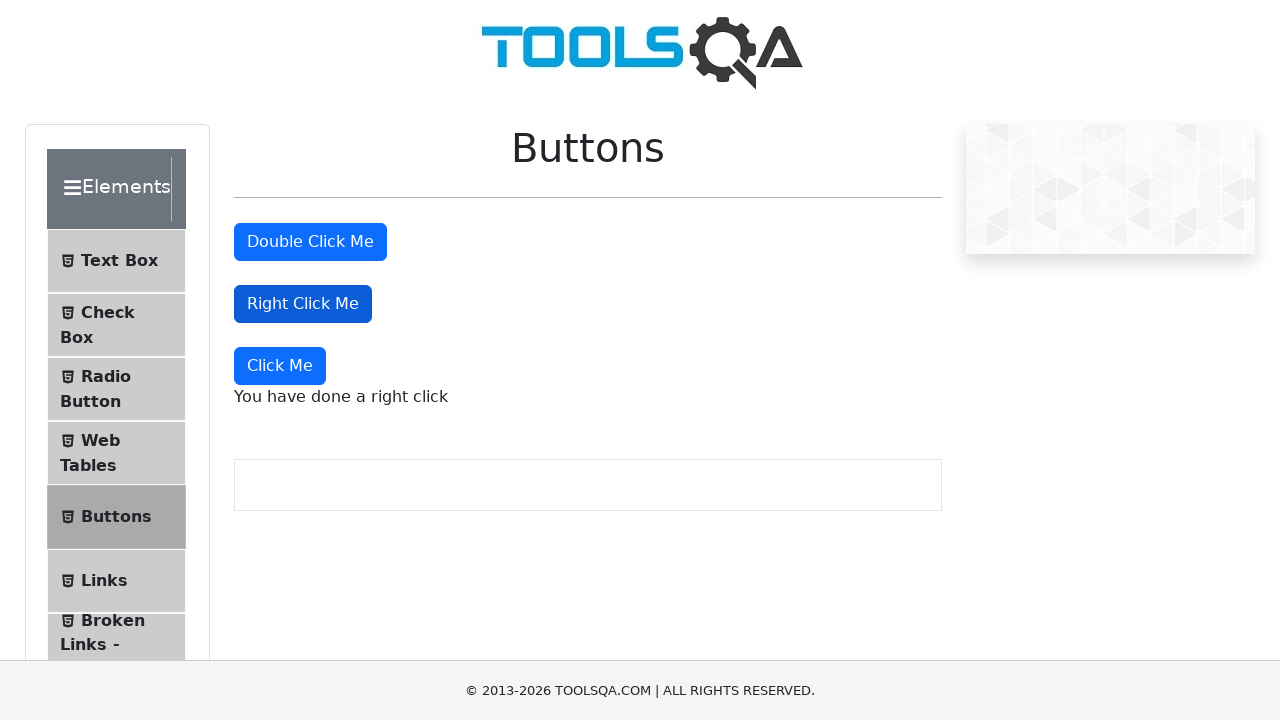

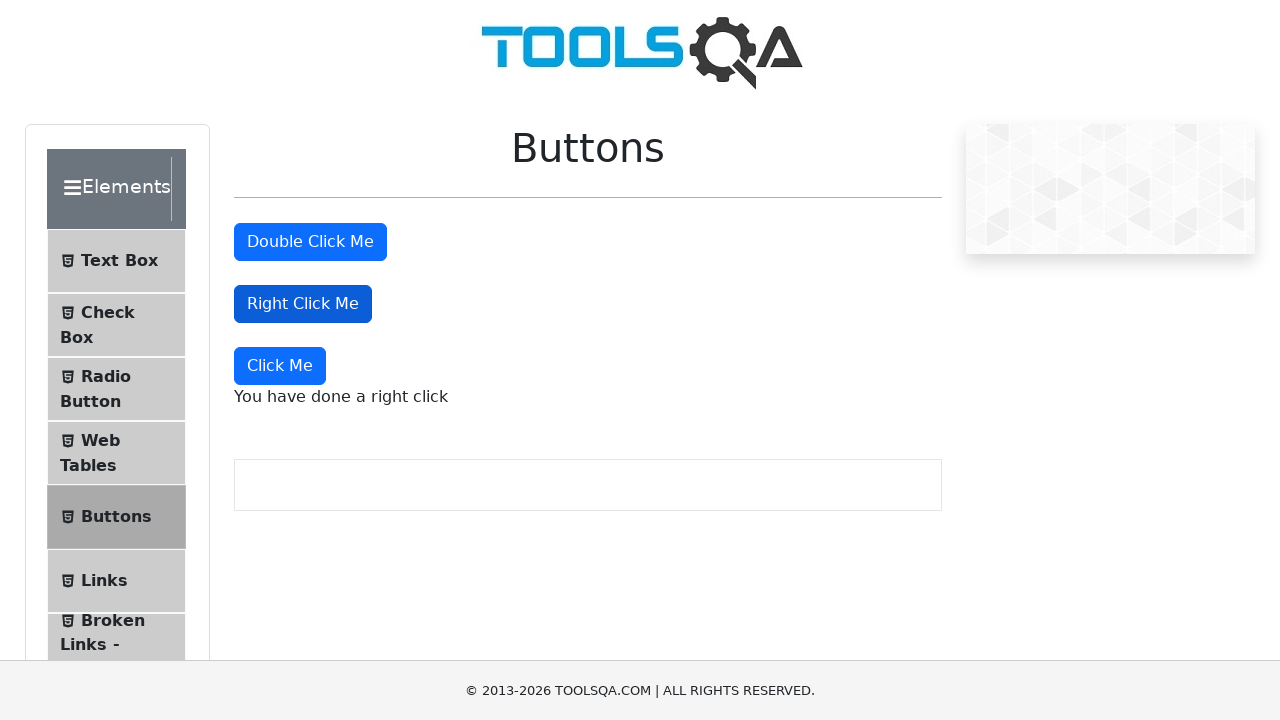